Tests alert handling by clicking a button that triggers an alert and accepting it

Starting URL: http://antoniotrindade.com.br/treinoautomacao/elementsweb.html

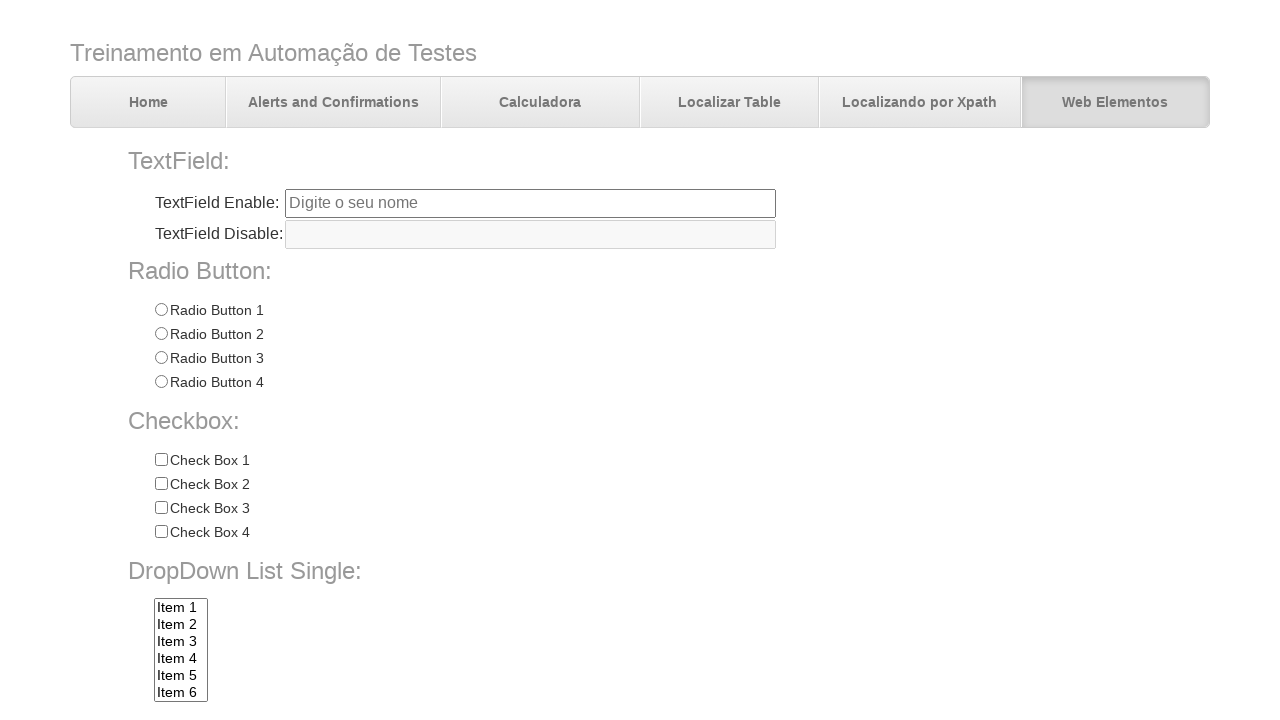

Set up dialog handler to accept alerts
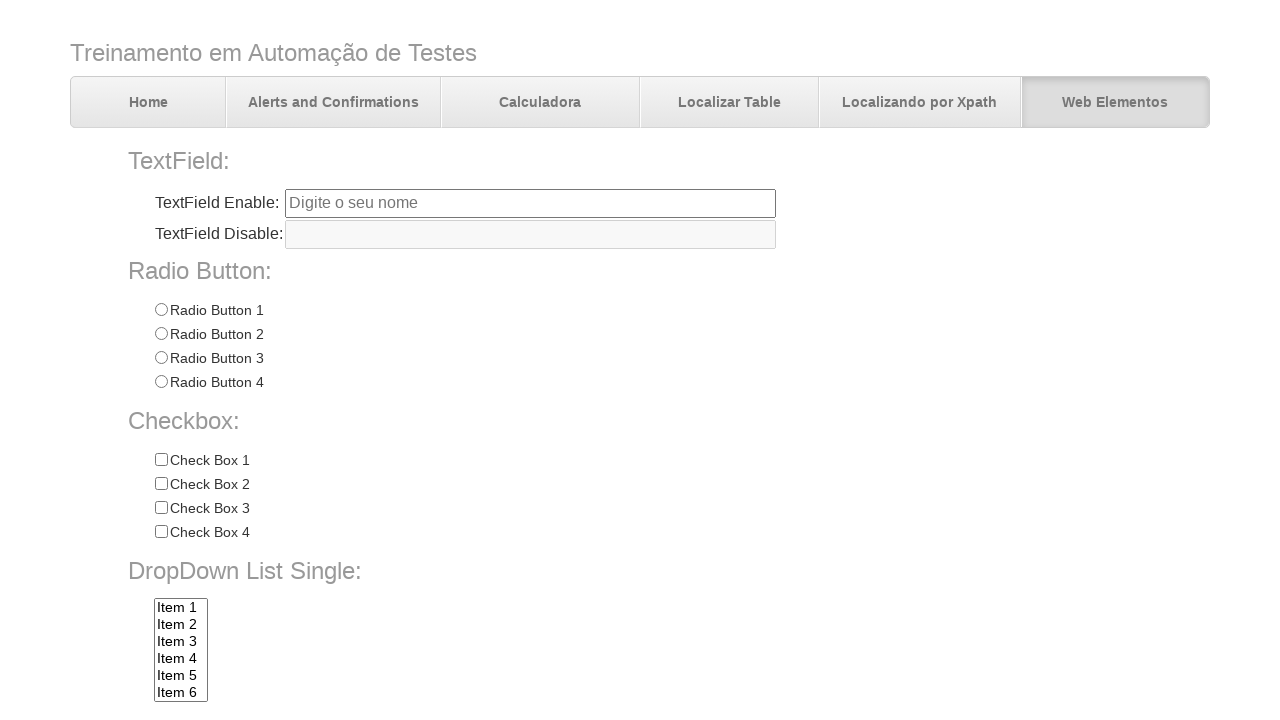

Clicked alert button to trigger alert at (366, 644) on input[name='alertbtn']
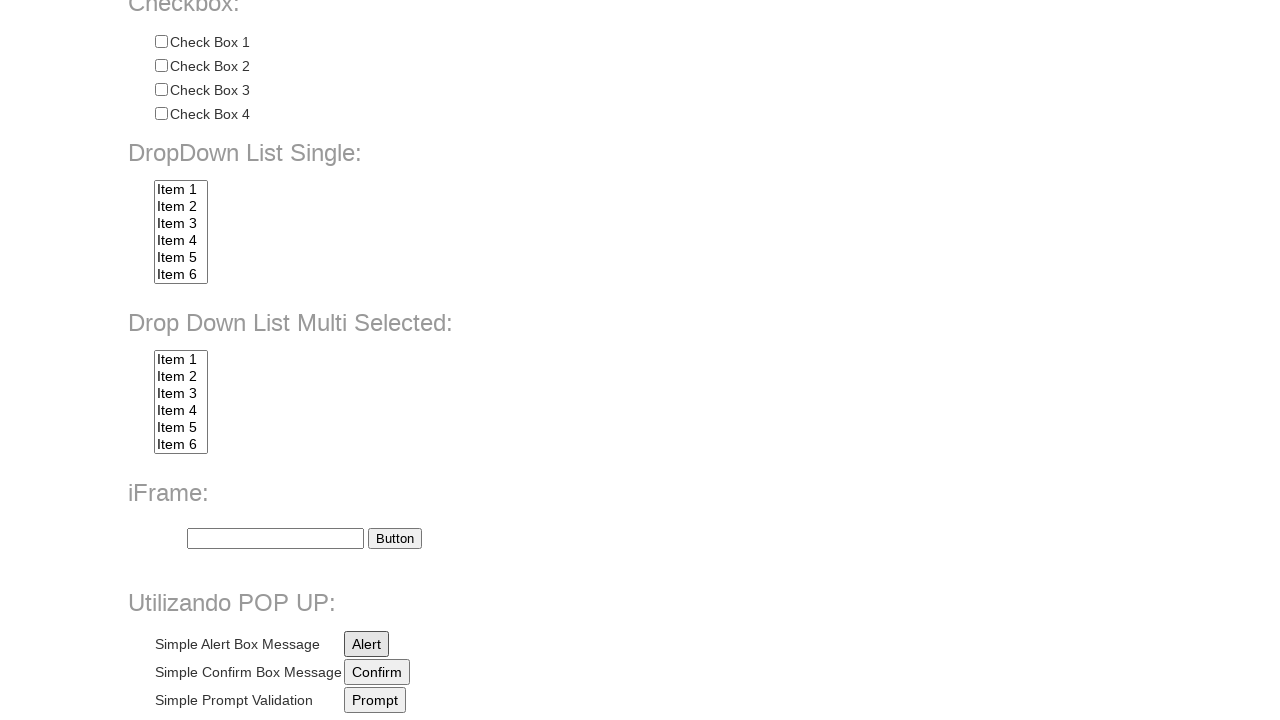

Waited for alert to be handled
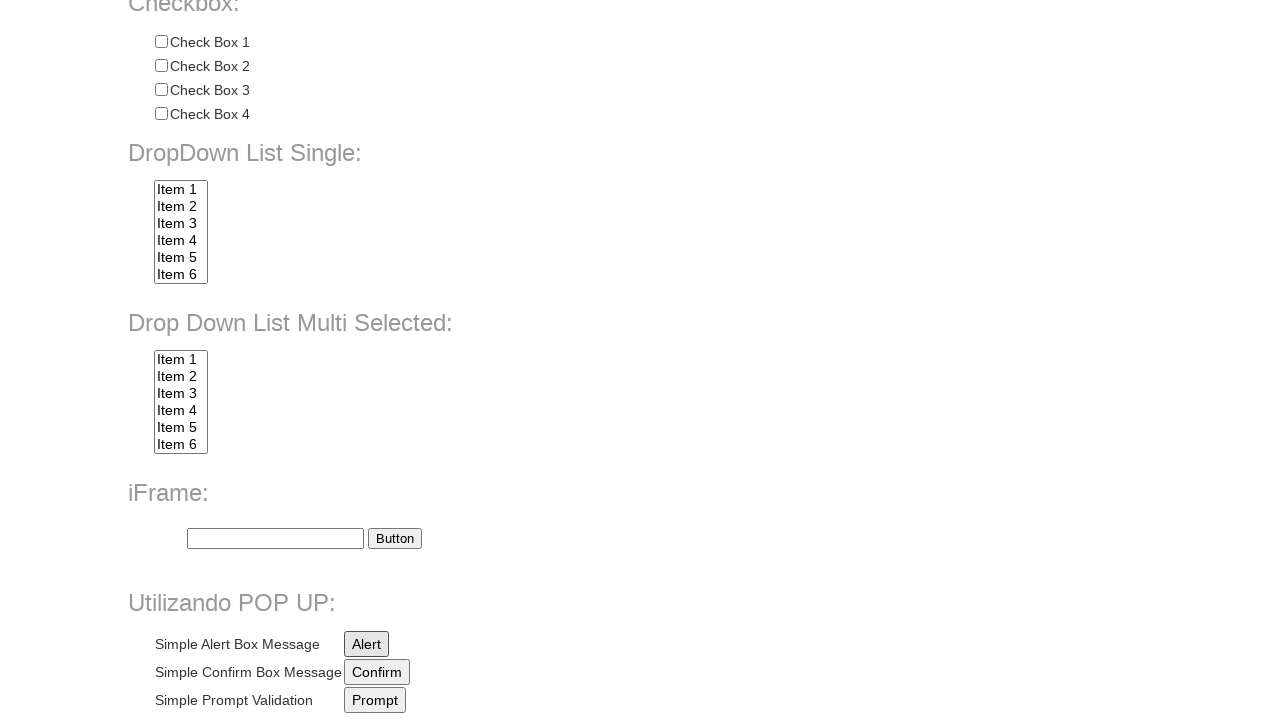

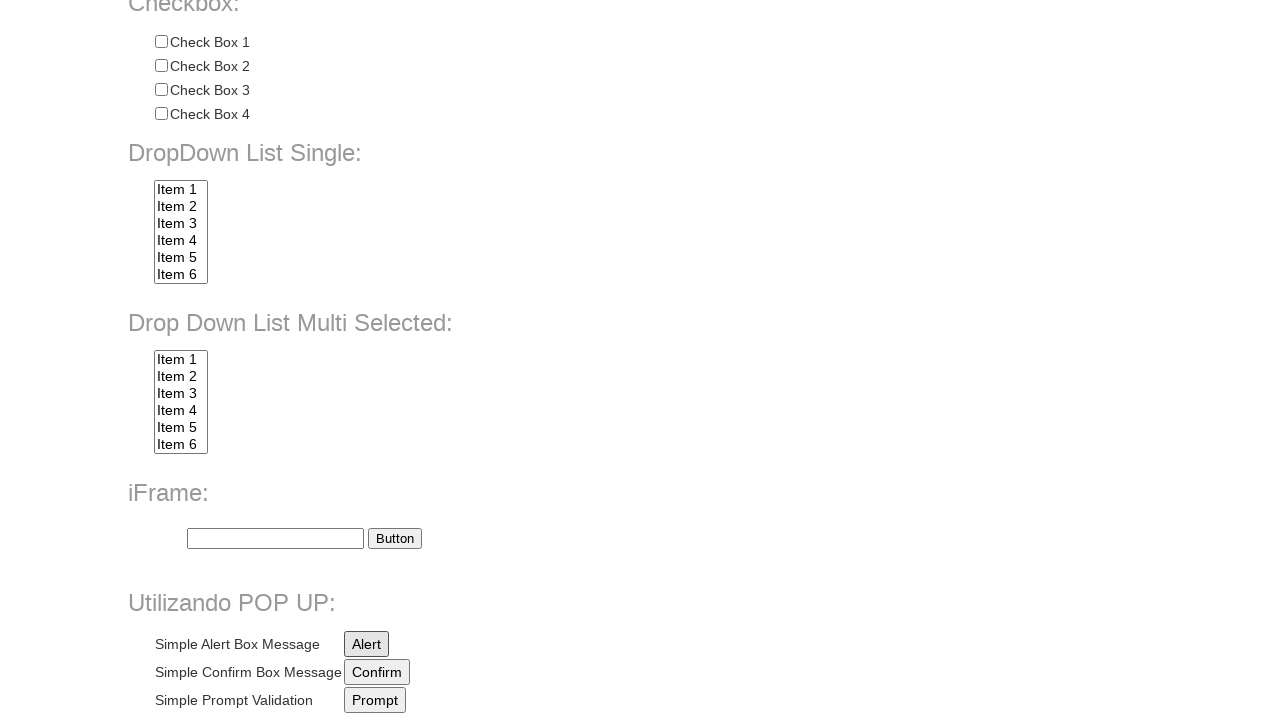